Tests executing JavaScript to scroll the page to bottom and back to top, and highlights an element

Starting URL: https://the-internet.herokuapp.com/floating_menu

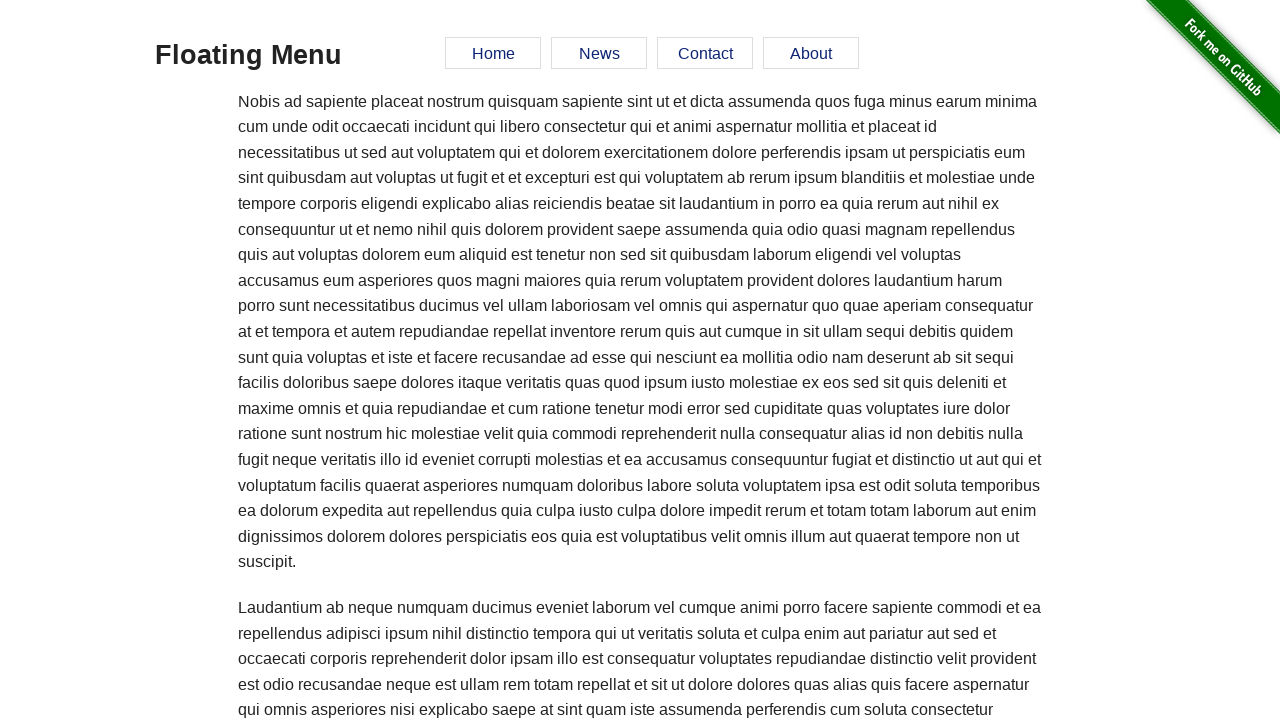

Executed JavaScript to scroll page to bottom
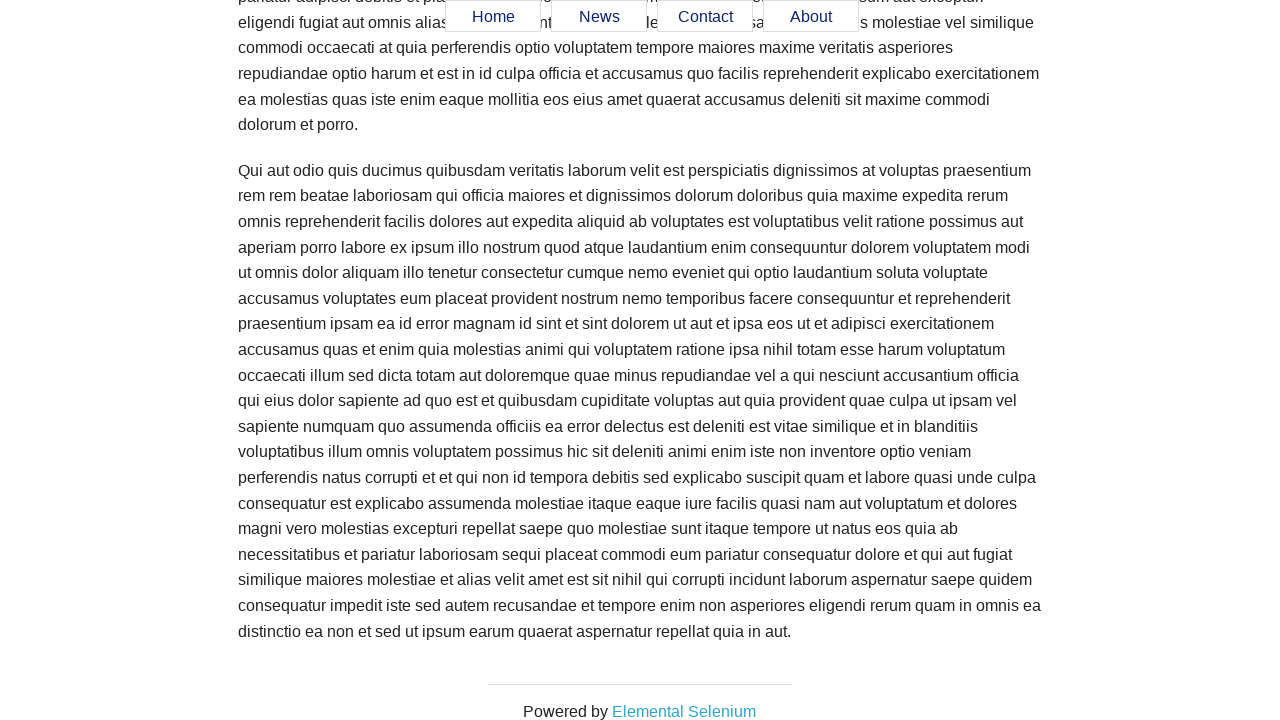

Waited 1 second for scroll animation to complete
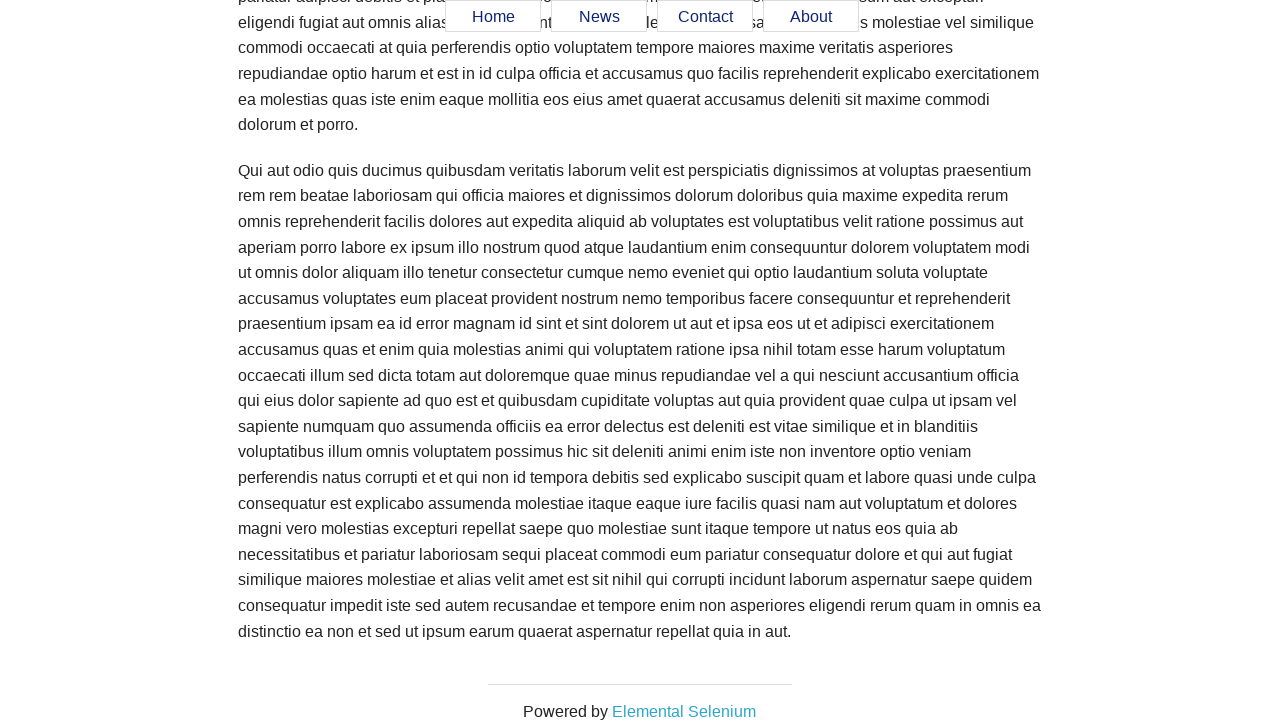

Executed JavaScript to scroll page back to top
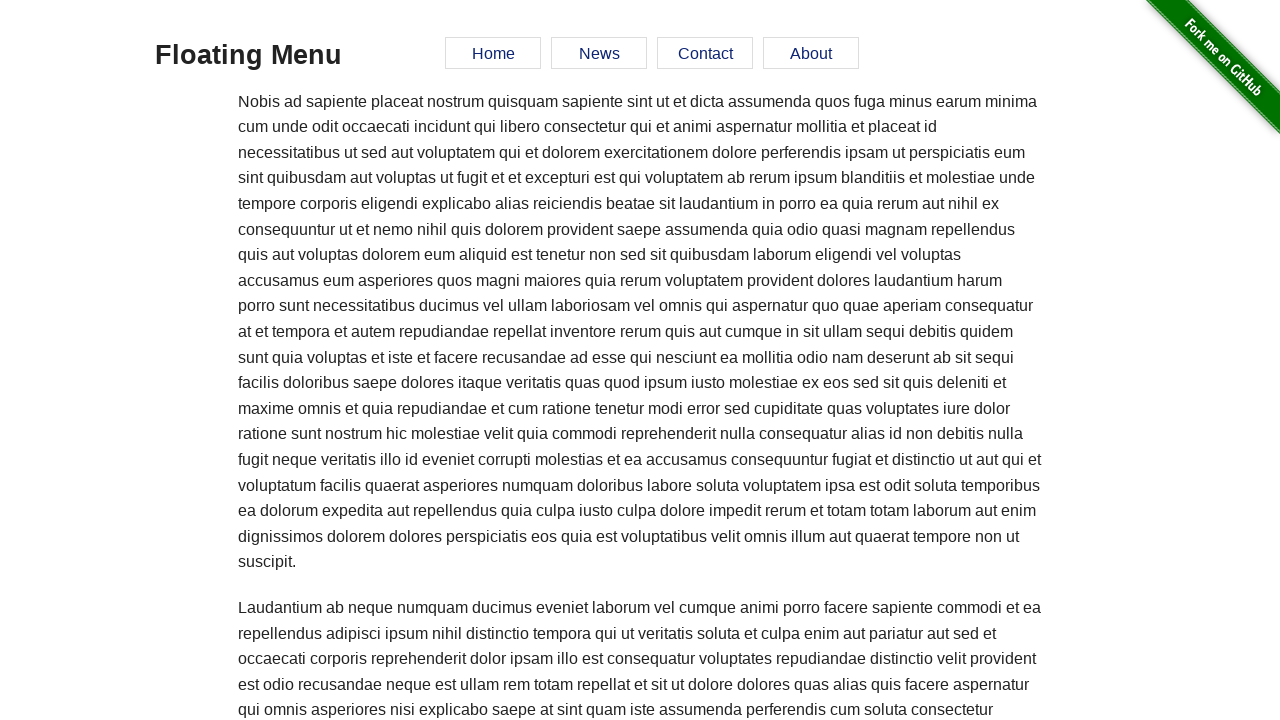

Highlighted the h3 element
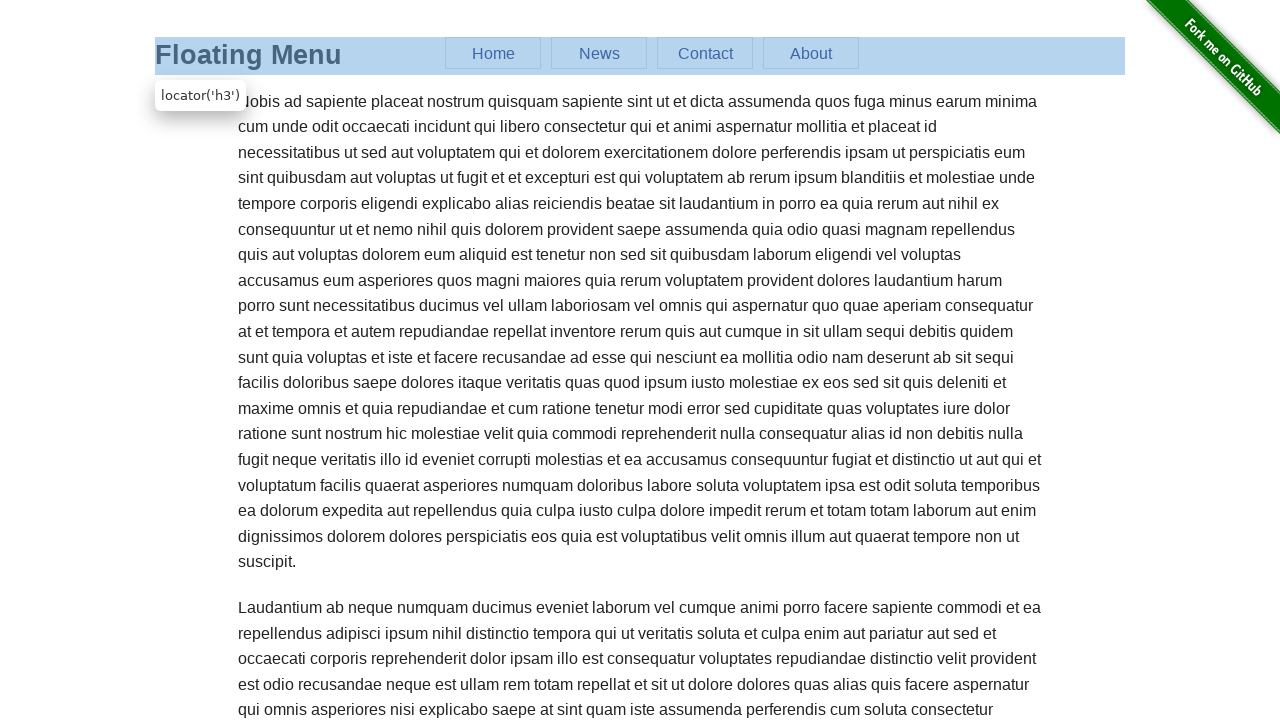

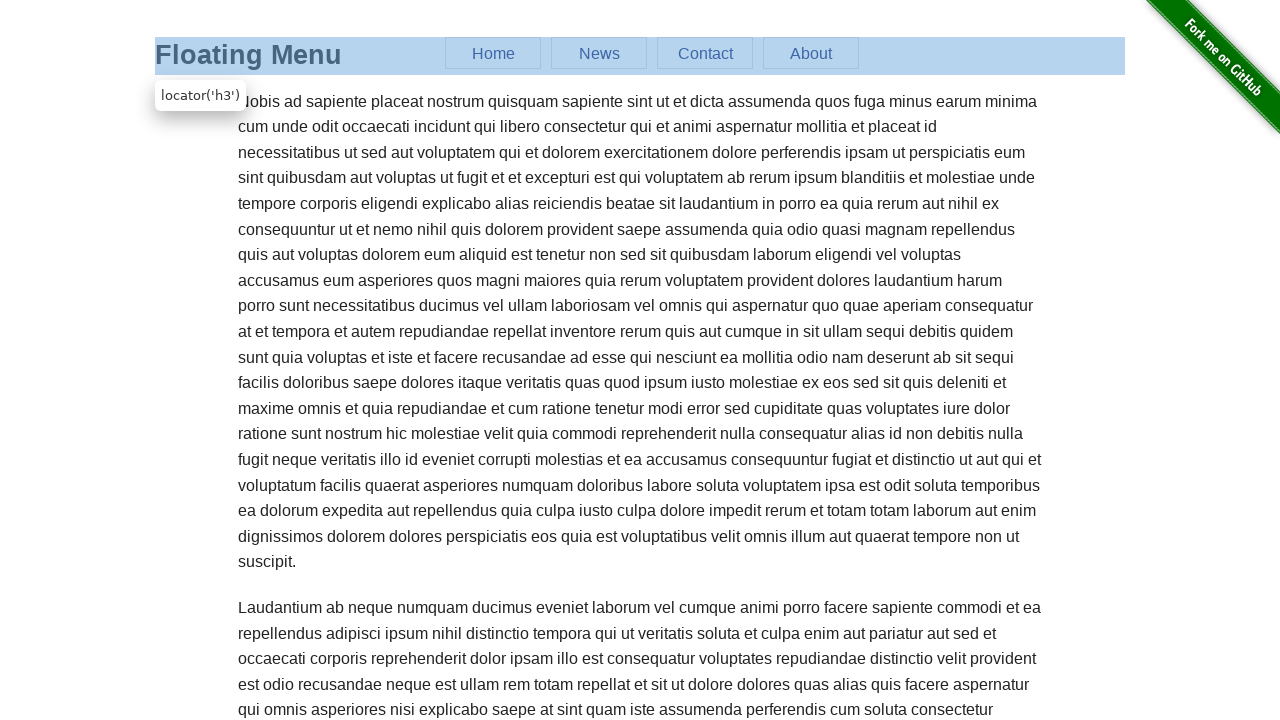